Waits for a price to reach $100, then clicks a button and solves a mathematical challenge by calculating a formula and submitting the answer

Starting URL: http://suninjuly.github.io/explicit_wait2.html

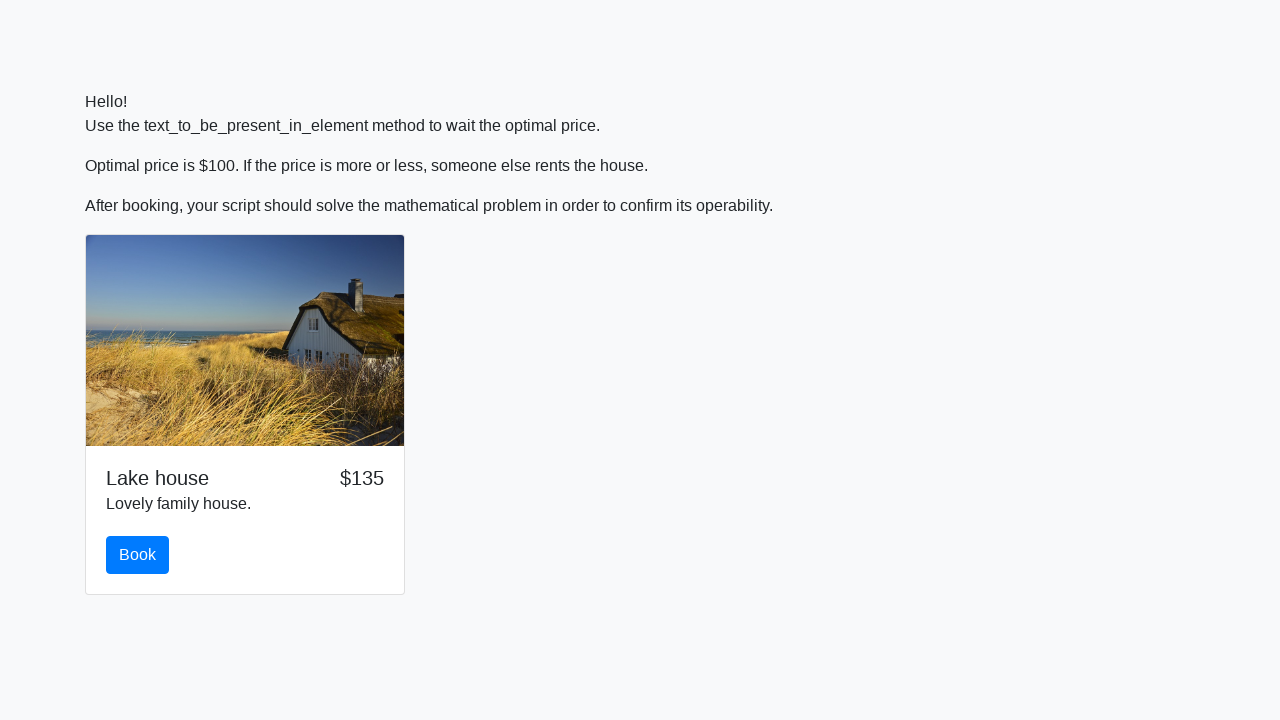

Waited for price to reach $100
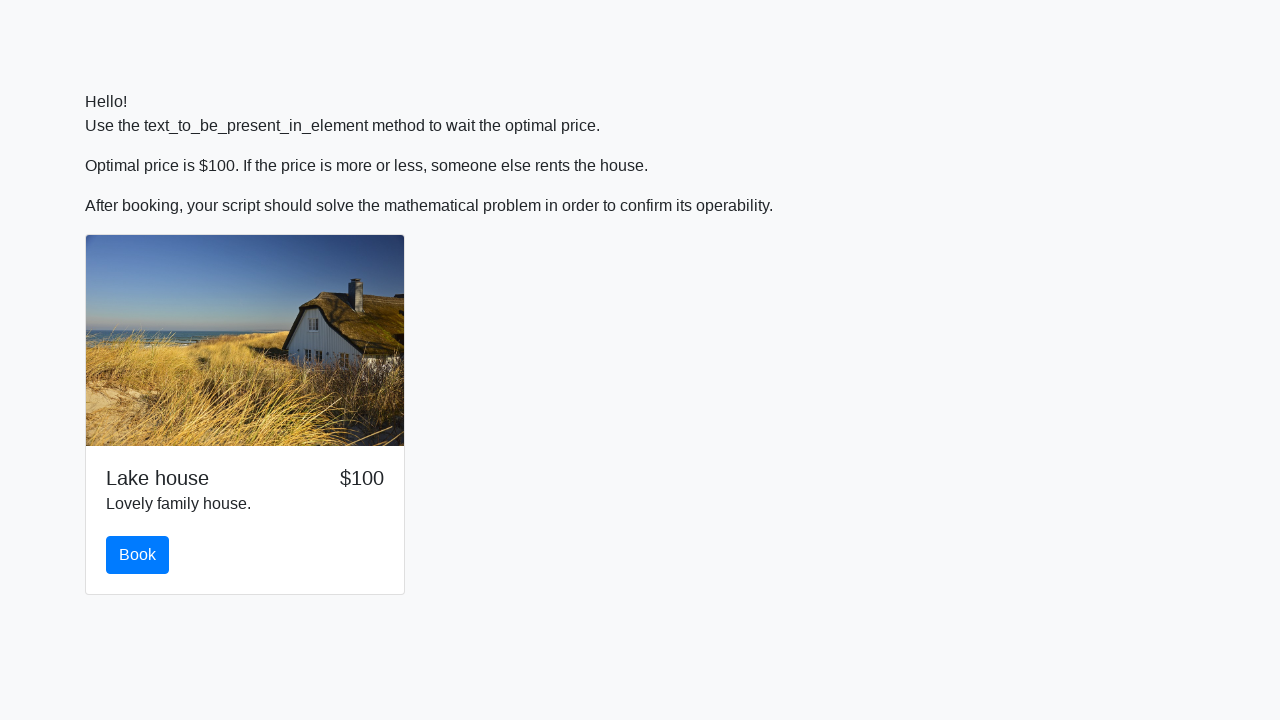

Clicked the book button at (138, 555) on .btn.btn-primary
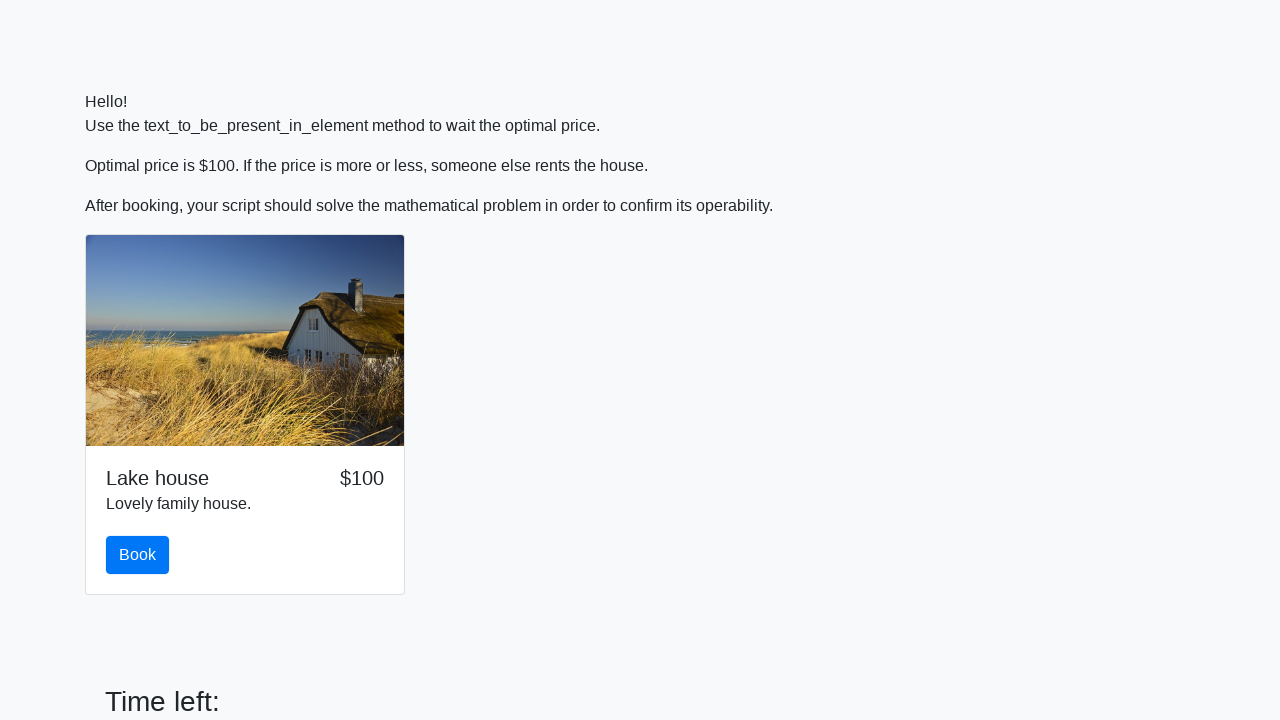

Located the input value element
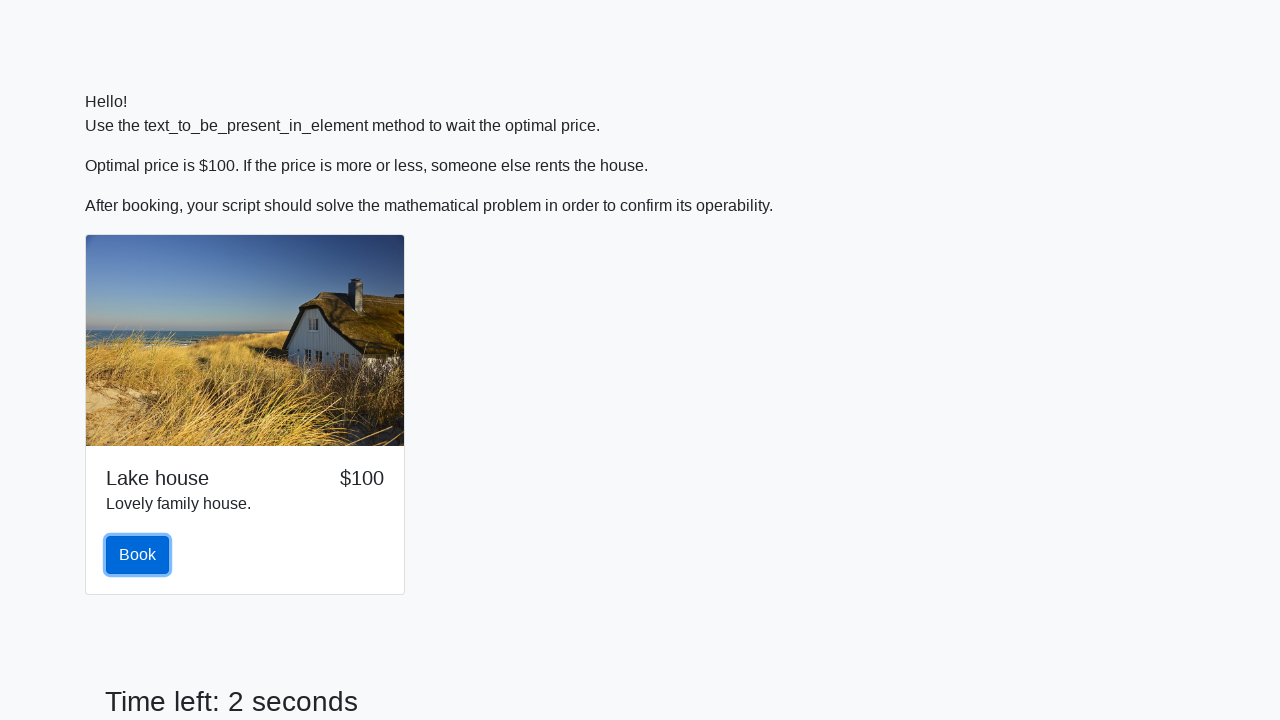

Retrieved input value: 375
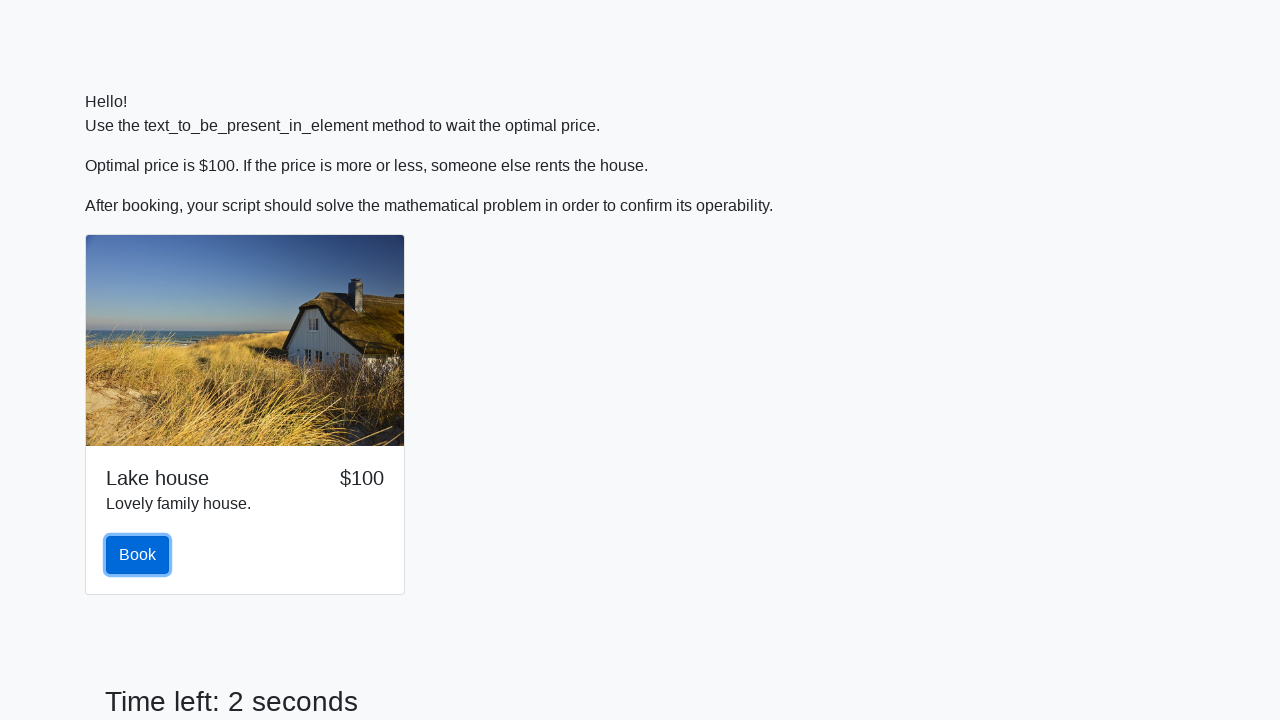

Calculated formula result: 2.3938407570918505
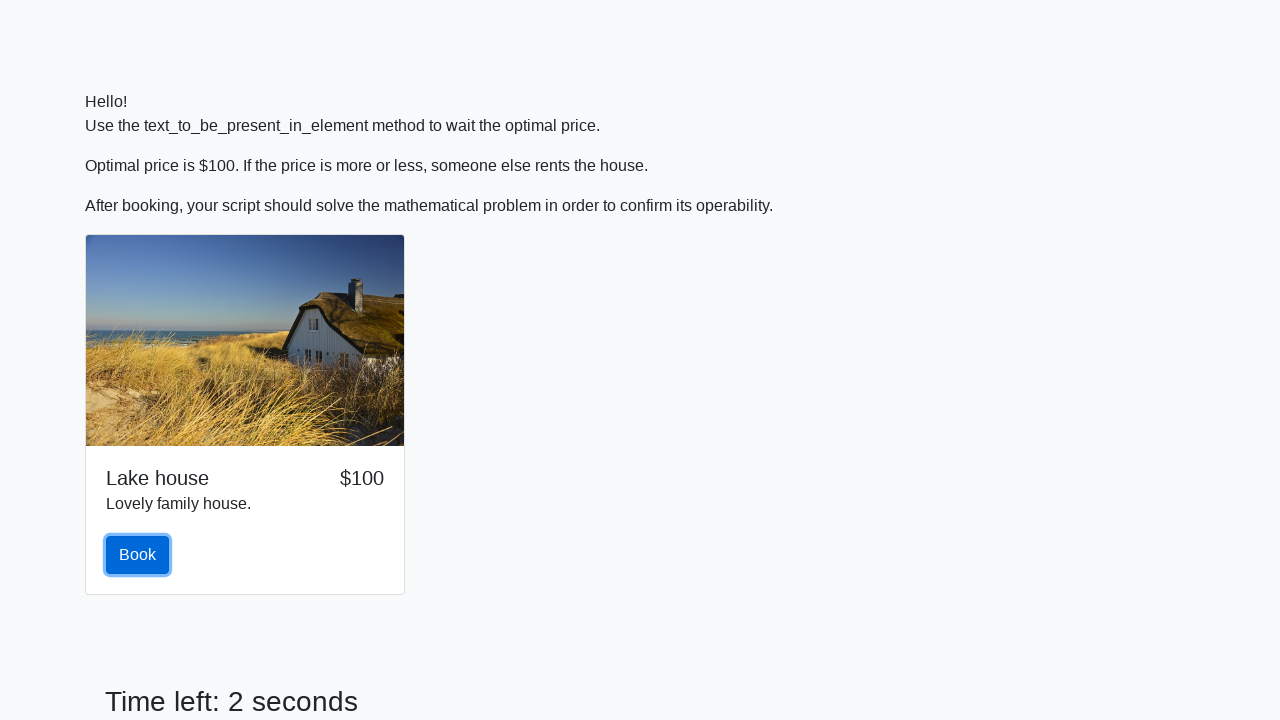

Filled answer field with calculated result on #answer
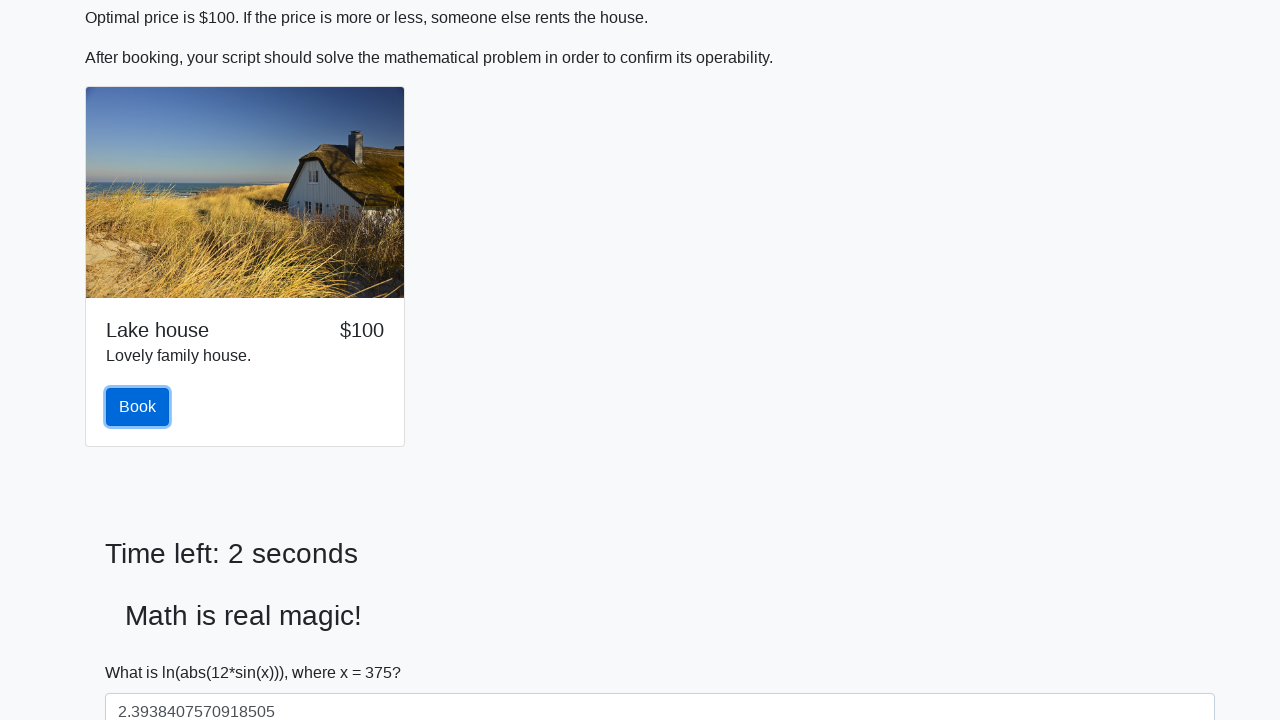

Scrolled solve button into view
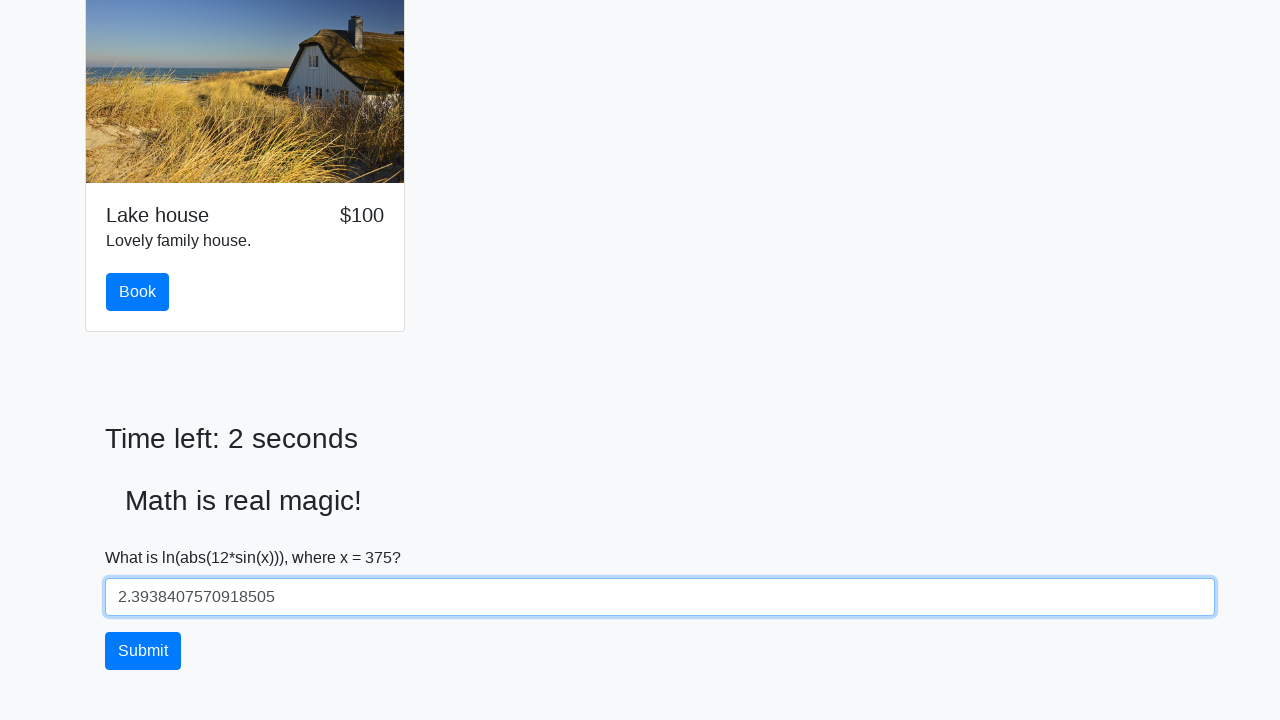

Clicked solve button to submit answer at (143, 651) on #solve
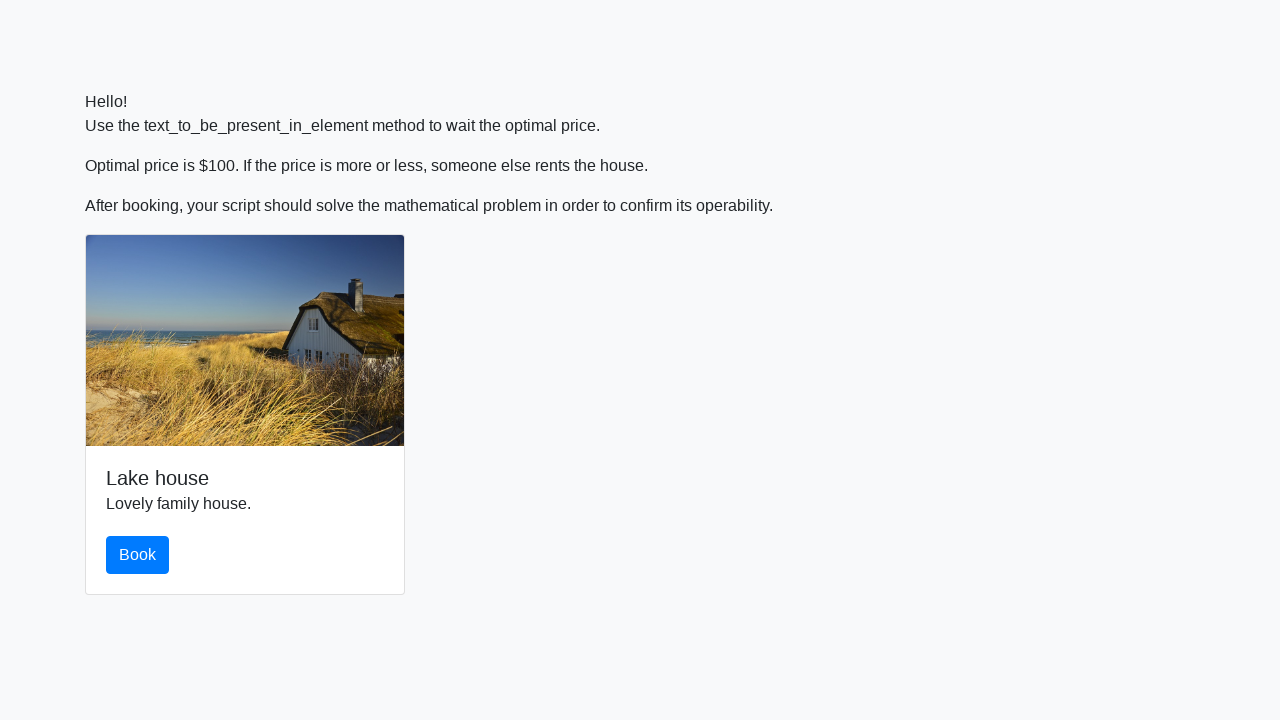

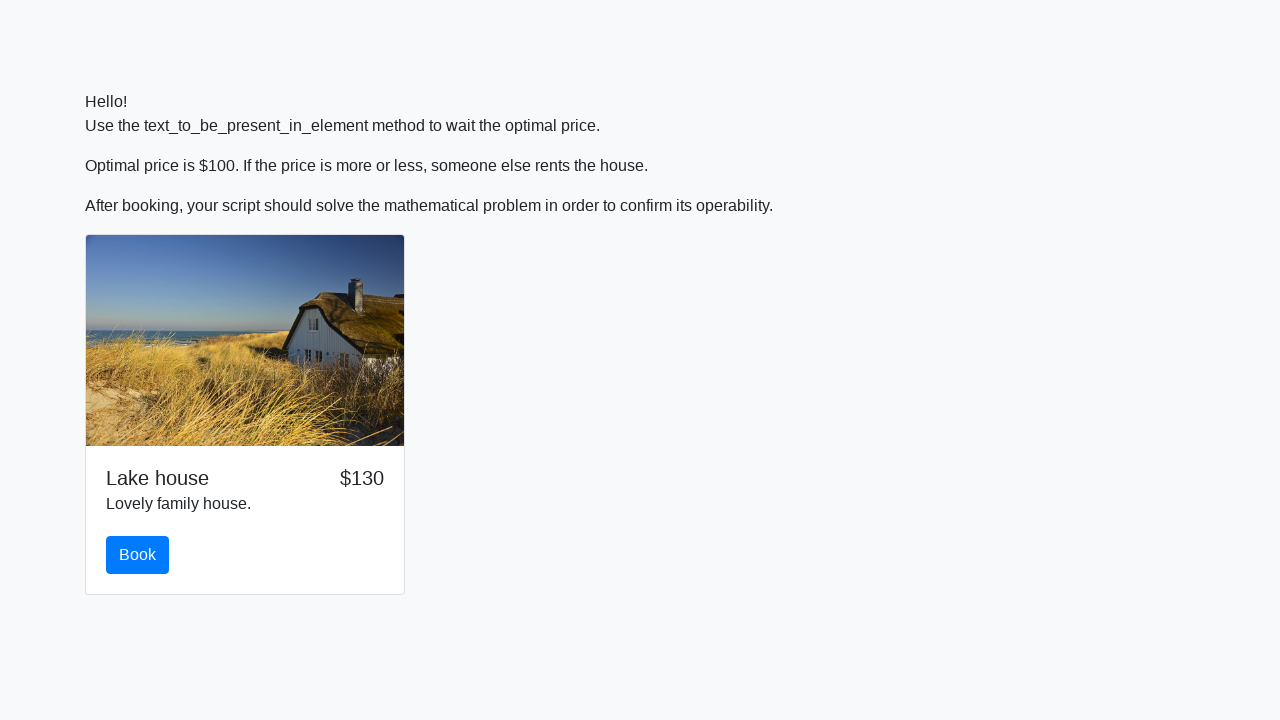